Demonstrates handling a calendar/datepicker widget by using JavaScript to directly set the date value in the input field

Starting URL: http://seleniumpractise.blogspot.com/2016/08/how-to-handle-calendar-in-selenium.html

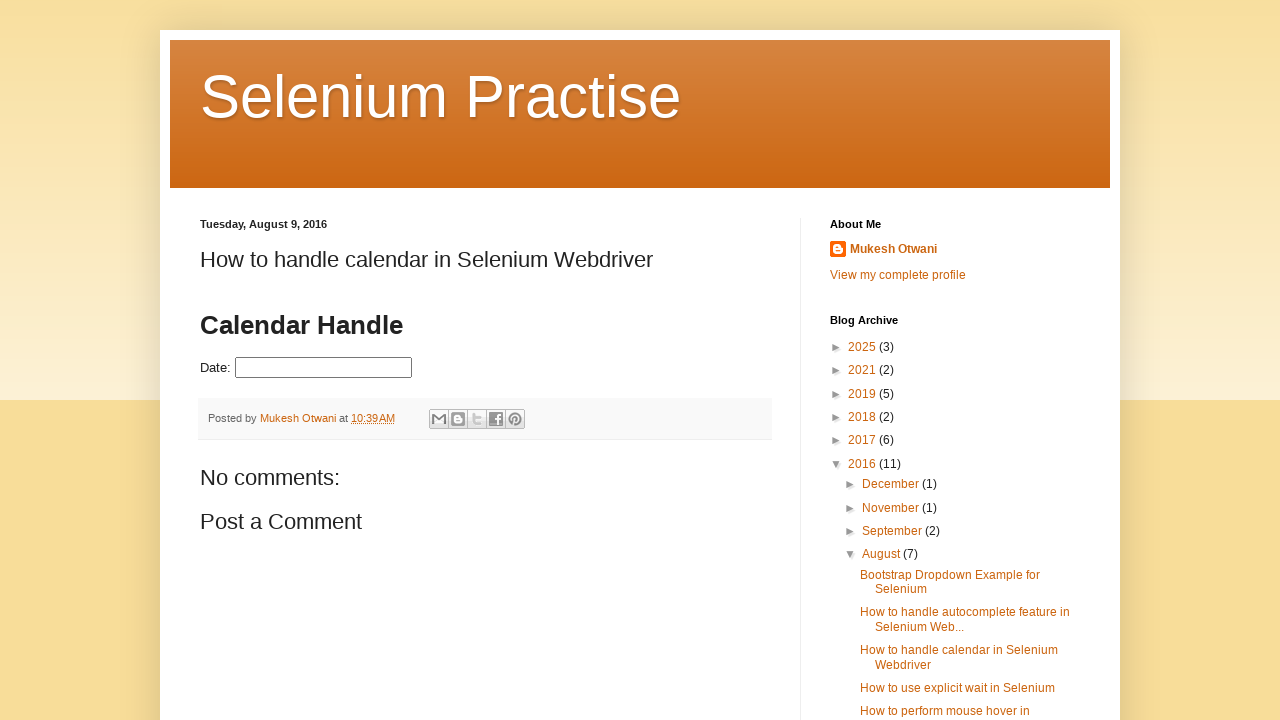

Datepicker element loaded and ready
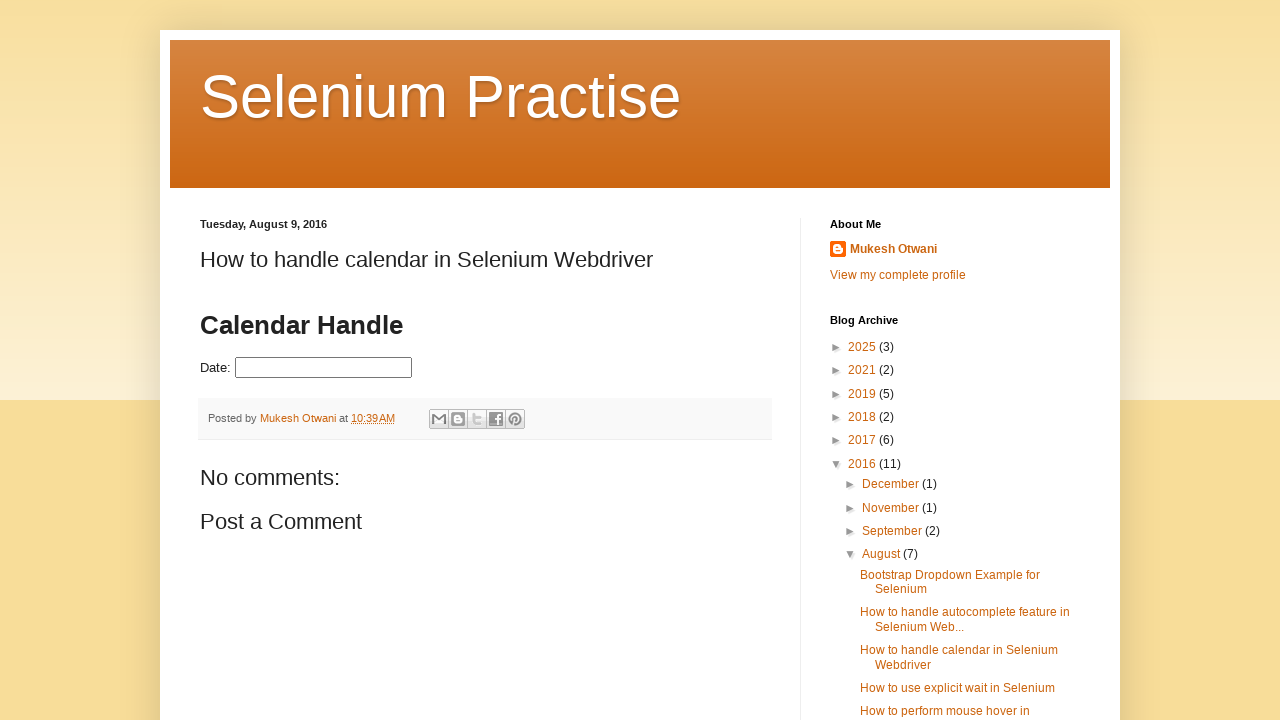

Set datepicker value to 11/12/2024 using JavaScript executor
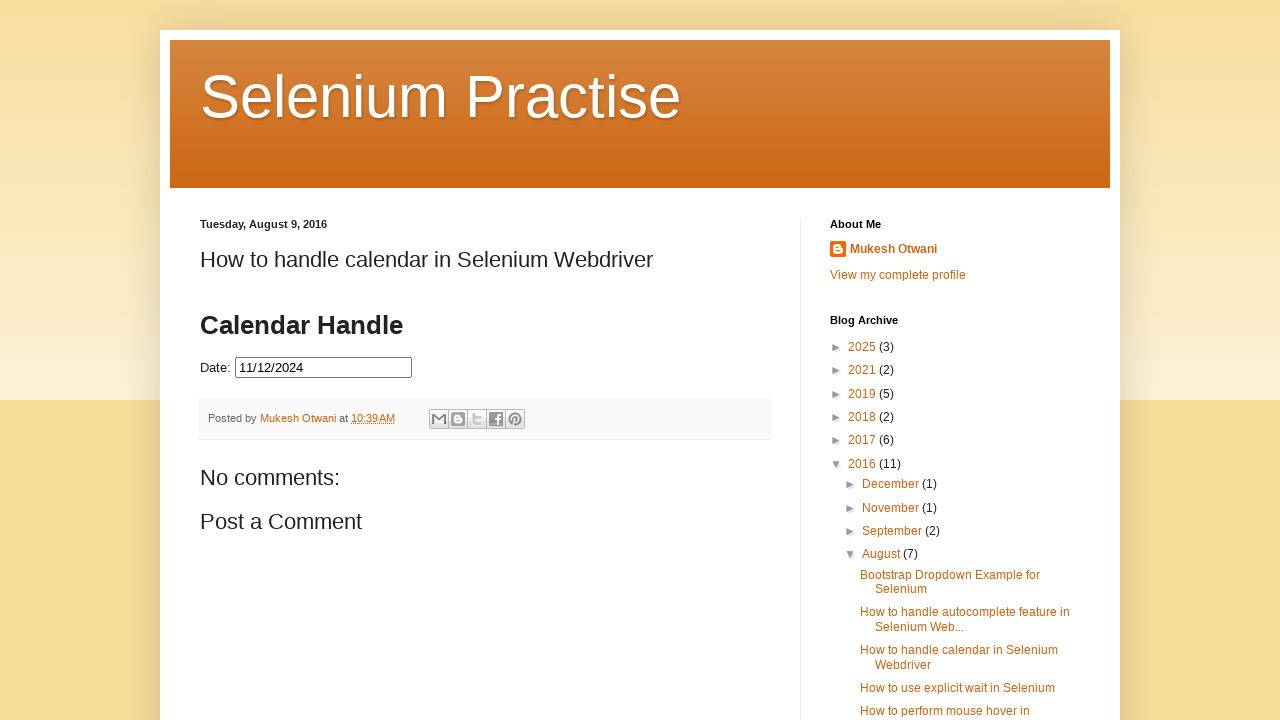

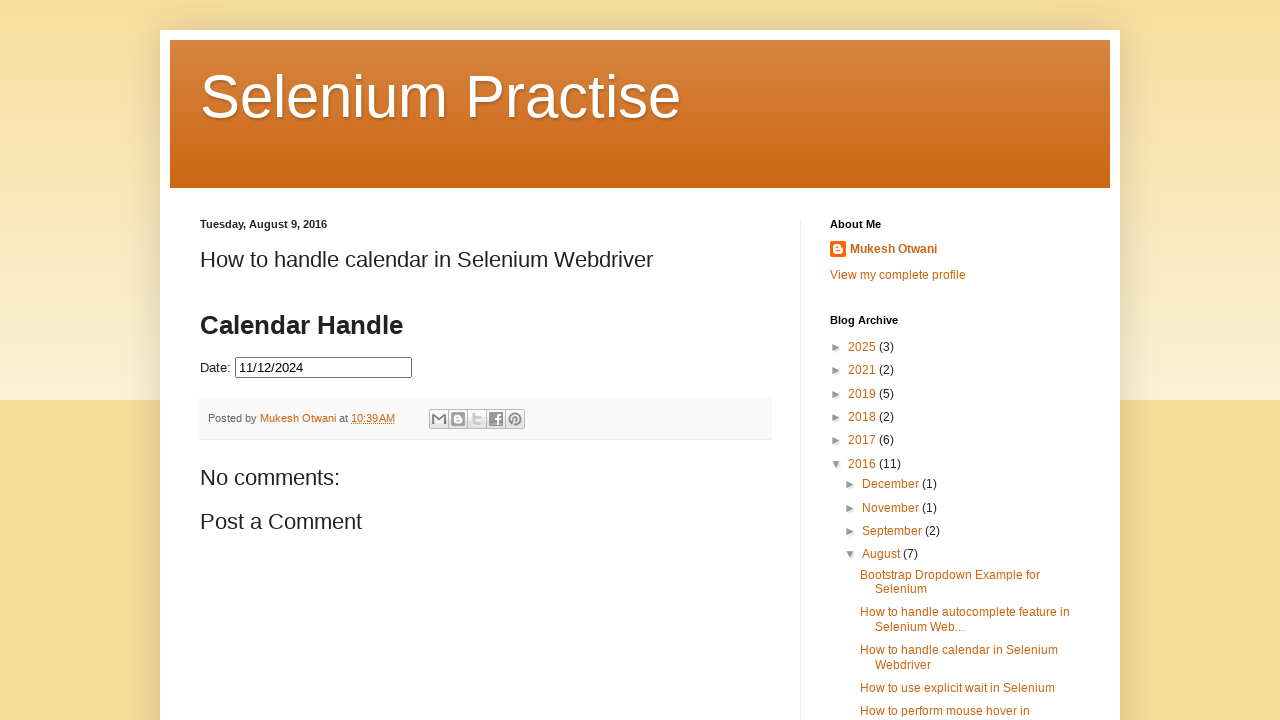